Tests checkbox and radio button interactions by selecting the female gender option and checking two hobby checkboxes

Starting URL: http://demo.automationtesting.in/Register.html

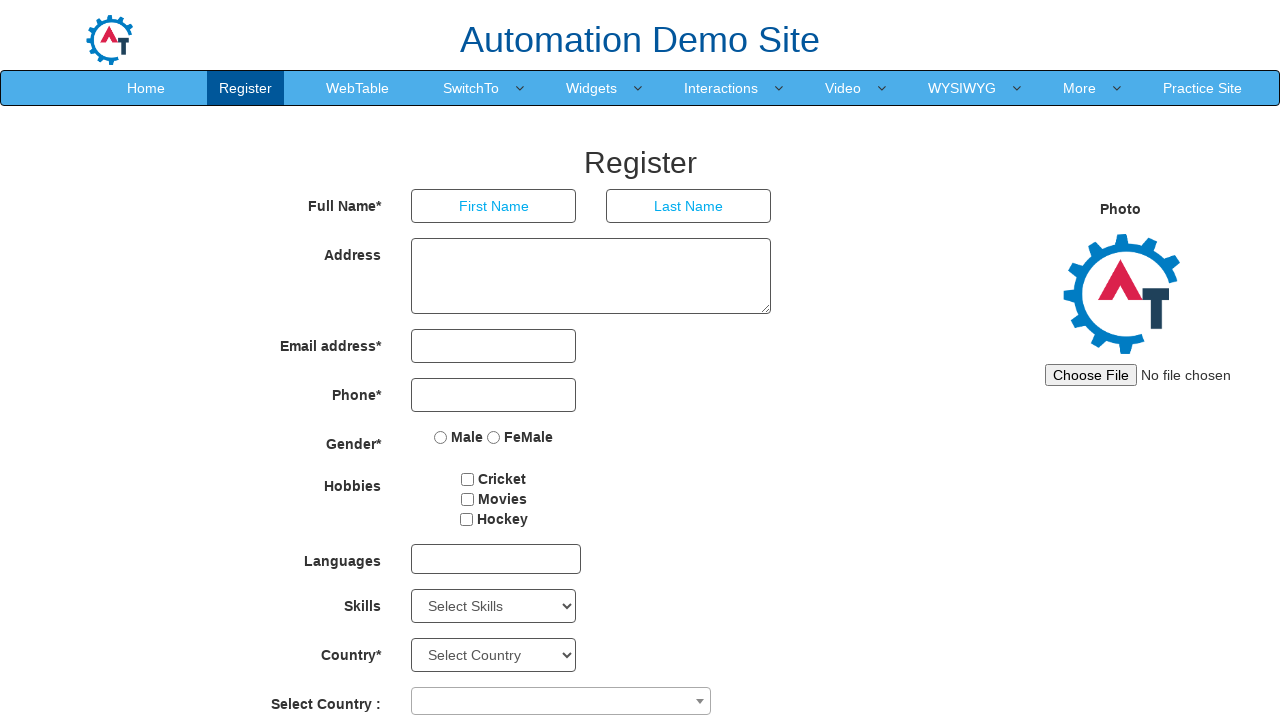

Selected female gender option at (494, 437) on input[value='FeMale']
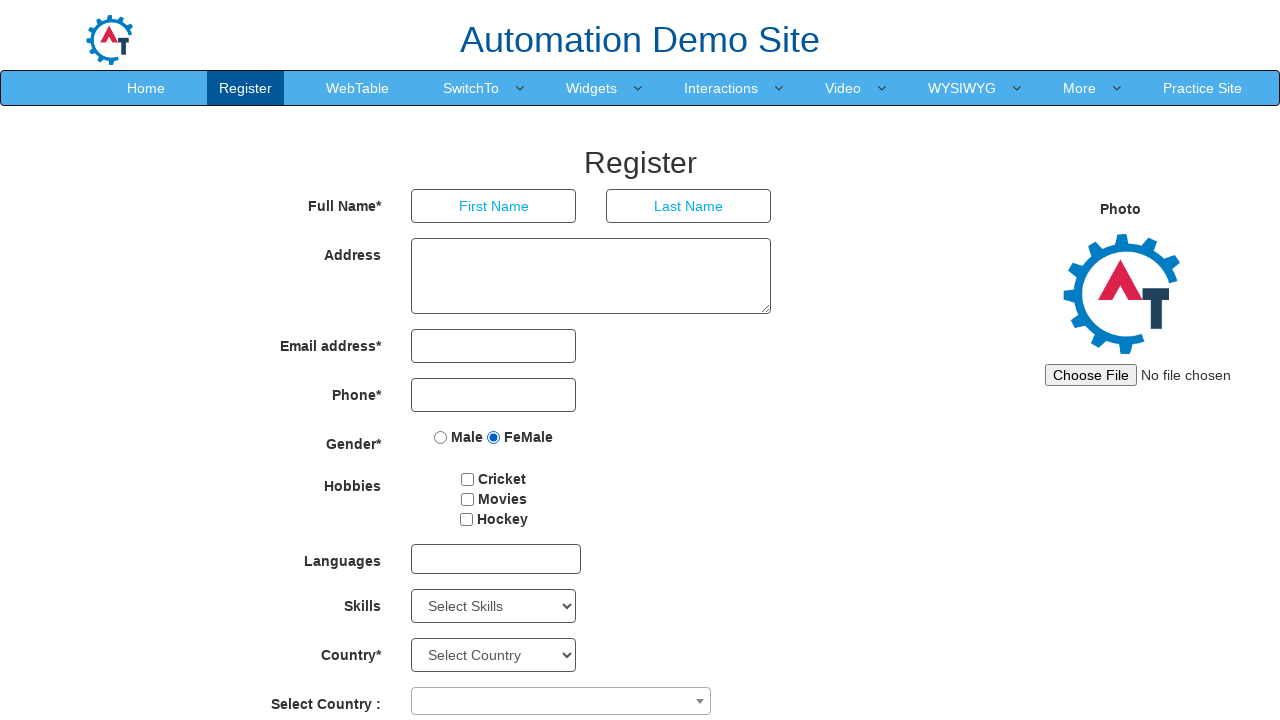

Checked first hobby checkbox at (468, 479) on #checkbox1
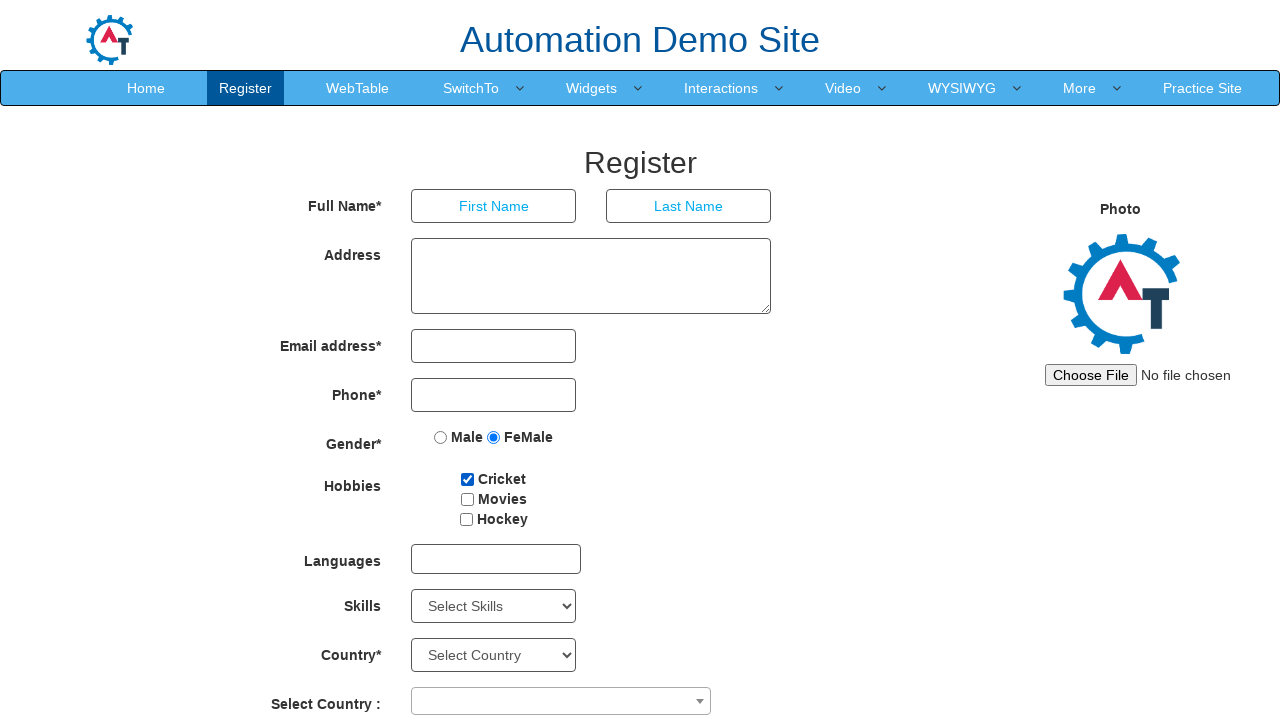

Checked third hobby checkbox at (466, 519) on #checkbox3
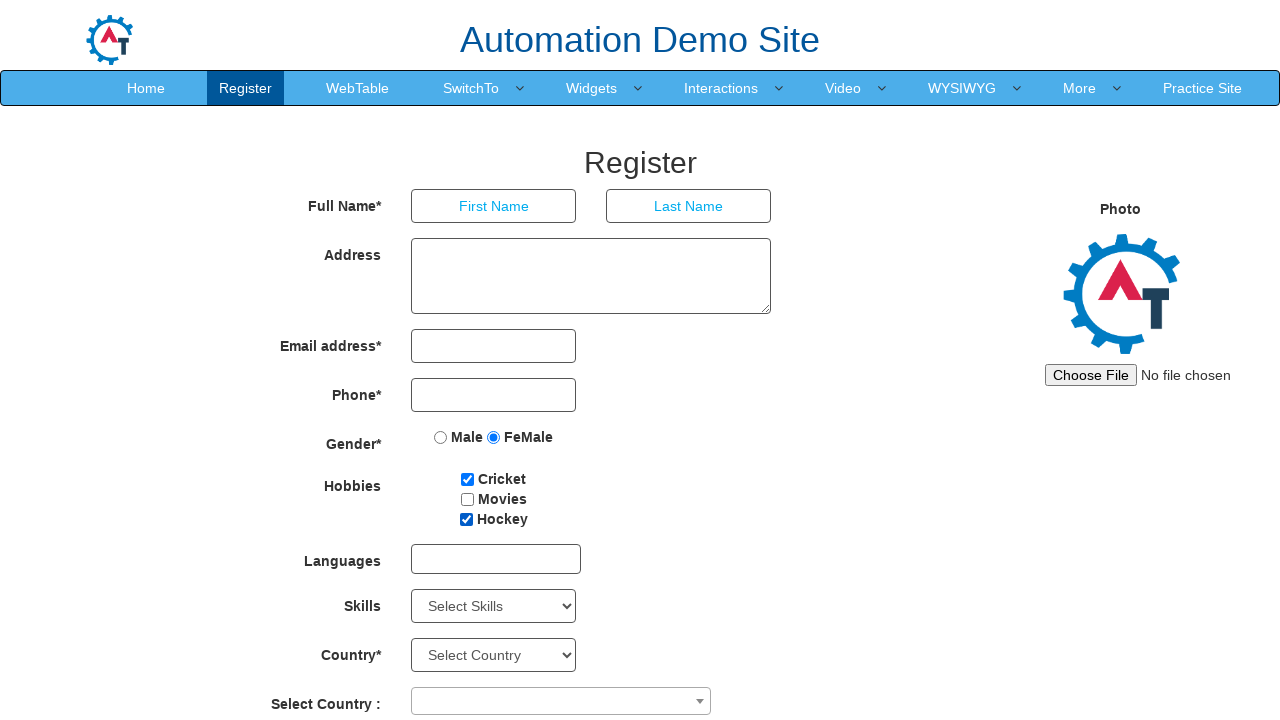

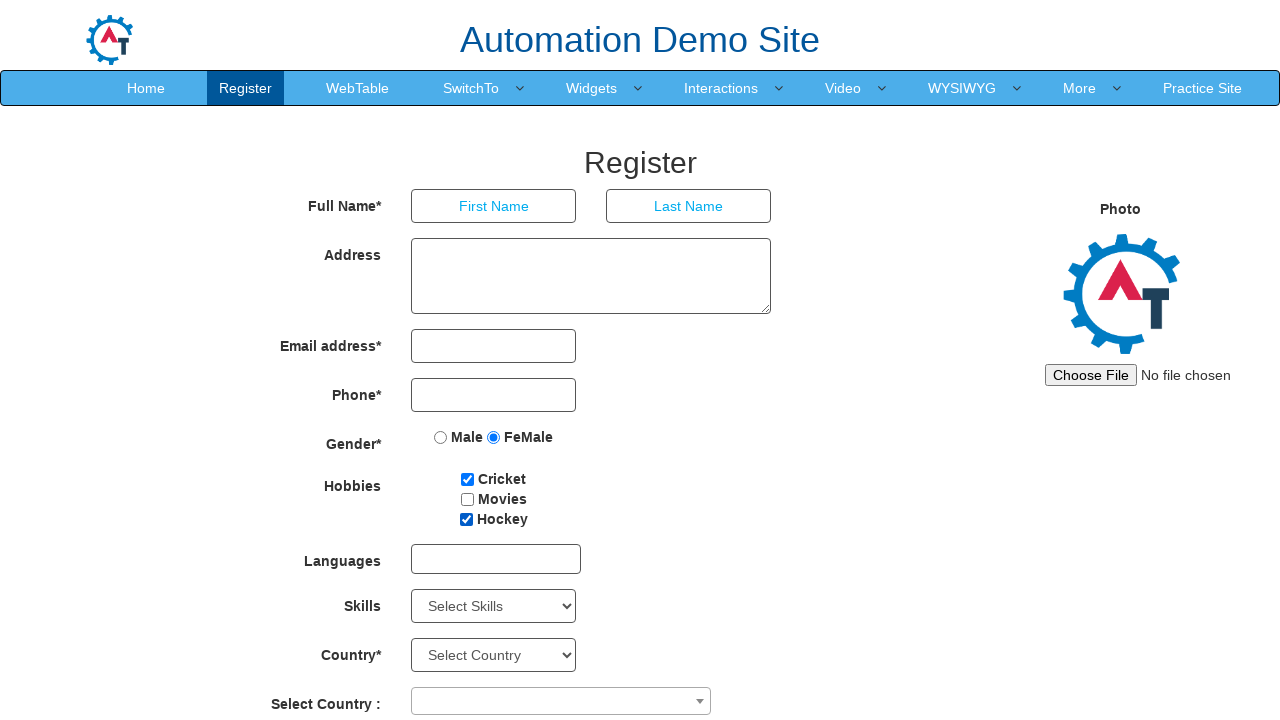